Tests JavaScript alert interactions including accepting alerts, dismissing confirm dialogs, and entering text in prompt alerts

Starting URL: https://the-internet.herokuapp.com/javascript_alerts

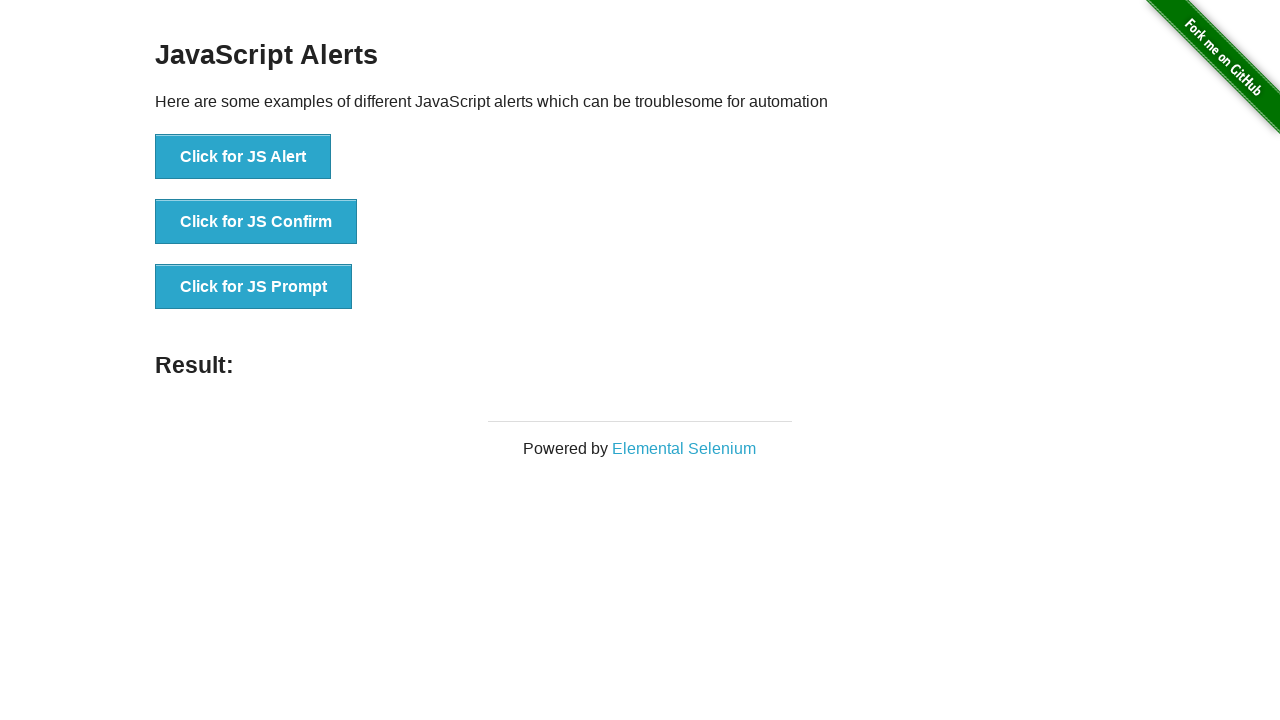

Set up default dialog handler to accept alerts
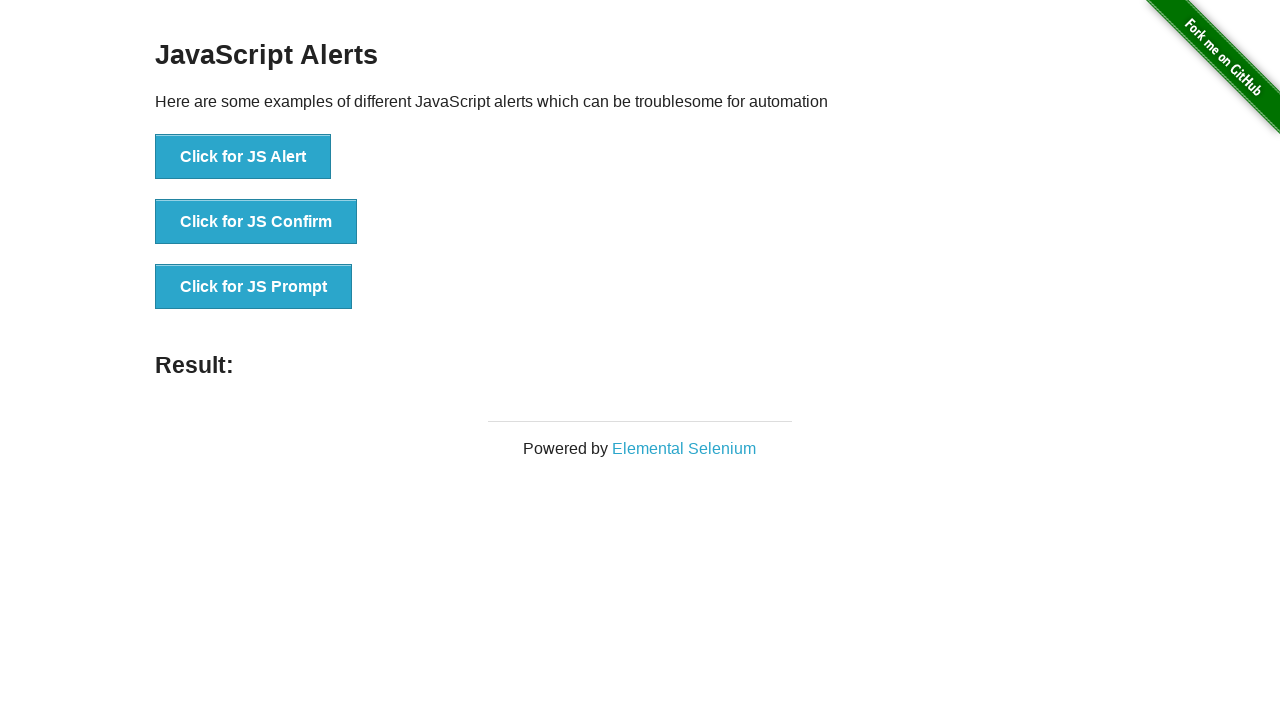

Clicked 'Click for JS Alert' button at (243, 157) on button:has-text('Click for JS Alert')
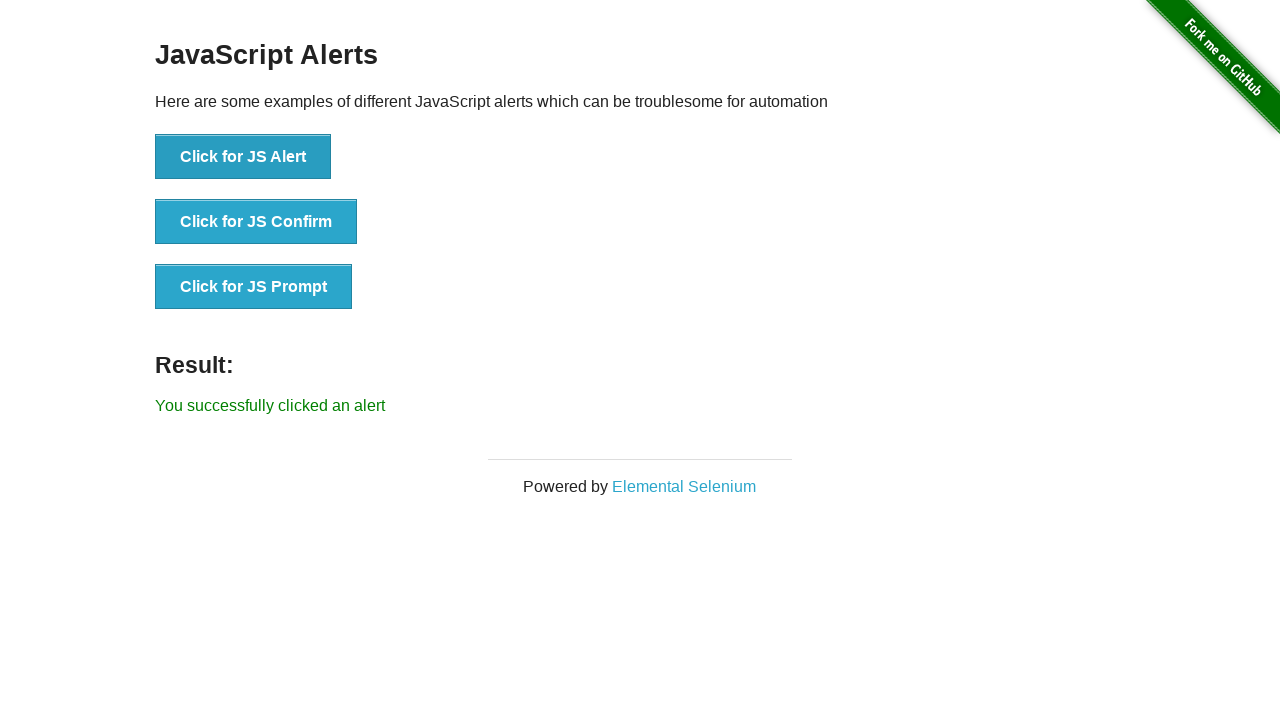

Set up dialog handler to dismiss confirm dialog
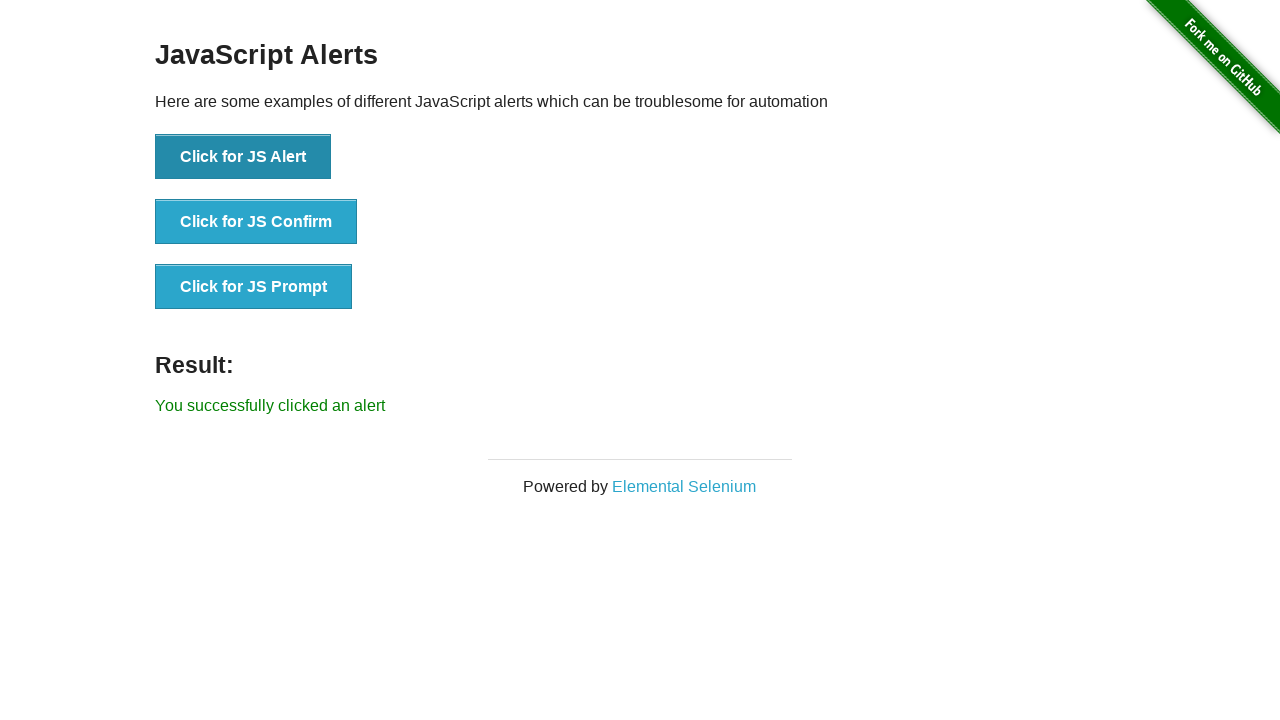

Clicked 'Click for JS Confirm' button and dismissed the dialog at (256, 222) on button:has-text('Click for JS Confirm')
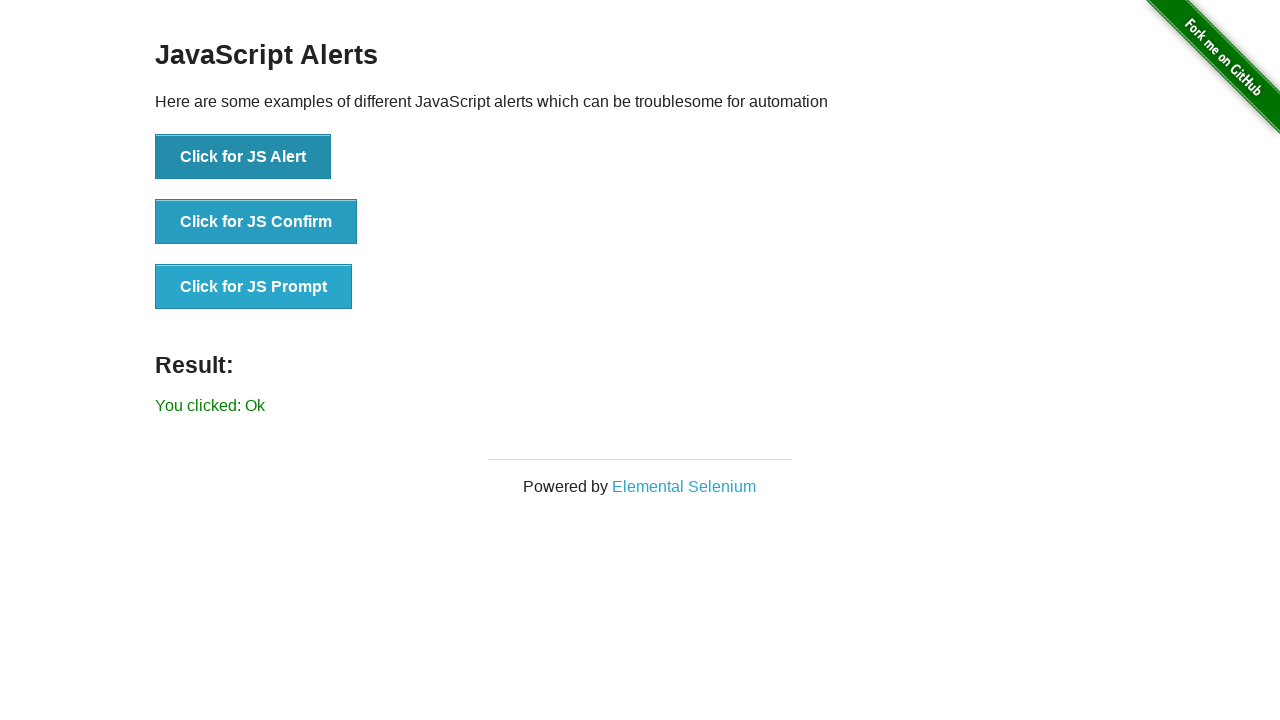

Set up dialog handler to enter 'karl ortis' in prompt and accept
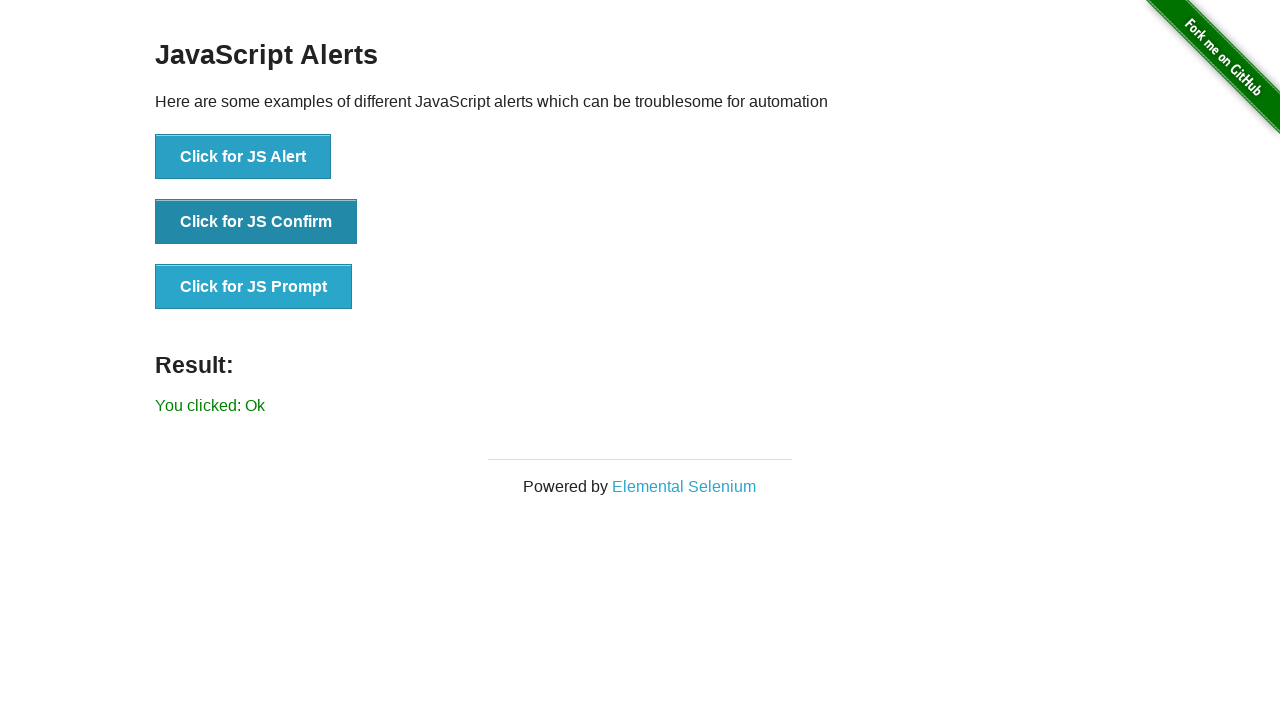

Clicked 'Click for JS Prompt' button and entered text in prompt dialog at (254, 287) on button:has-text('Click for JS Prompt')
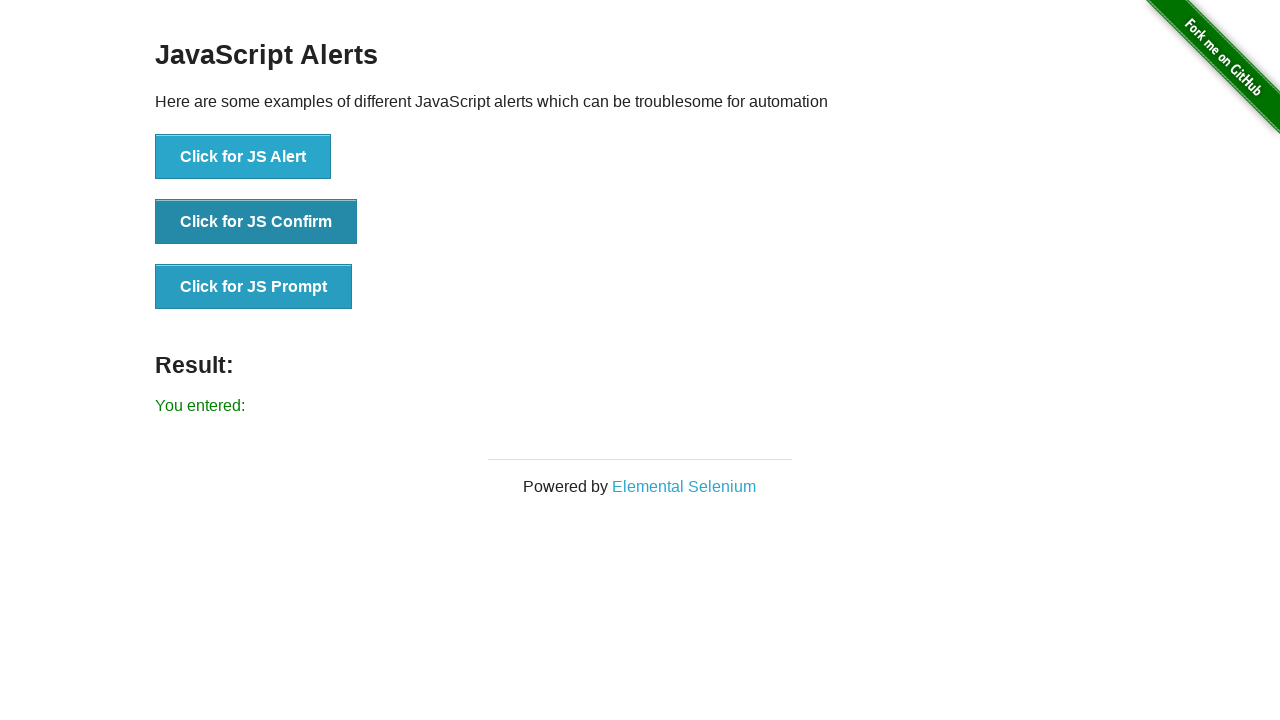

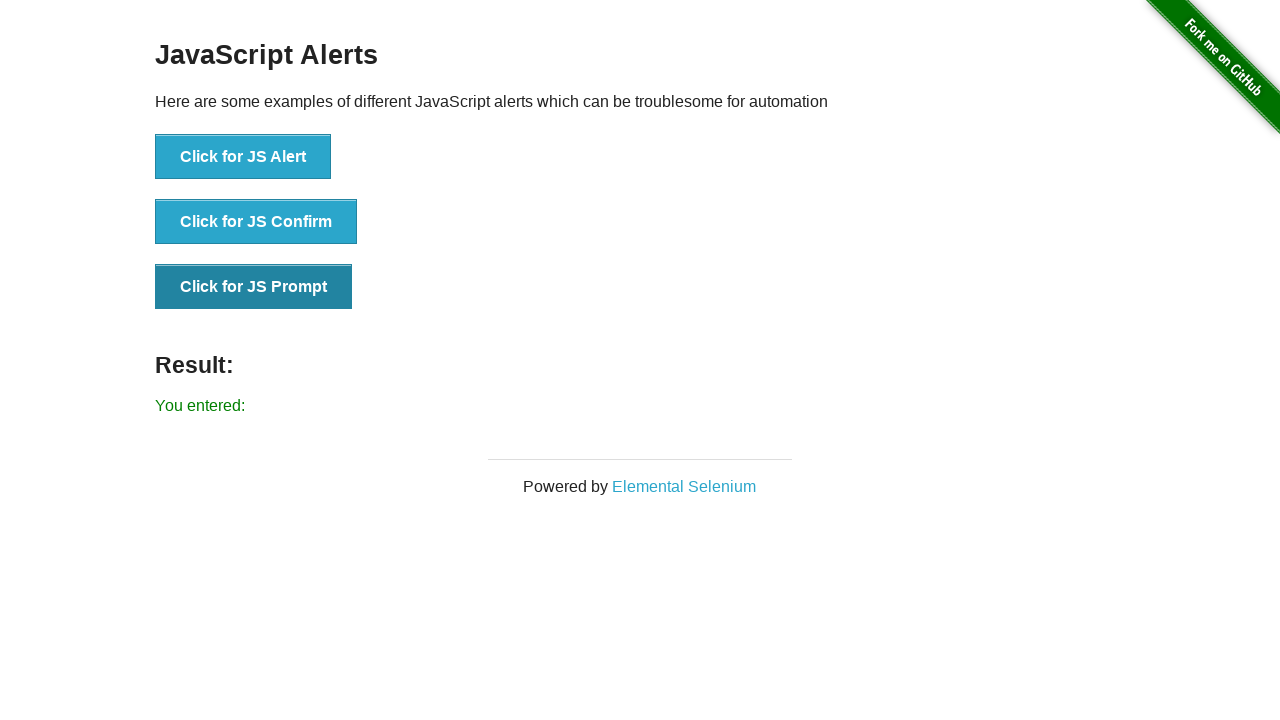